Tests different button click types on demoqa.com - performs double-click, right-click (context click), and dynamic click actions, then verifies that success messages are displayed for each action.

Starting URL: https://demoqa.com/buttons

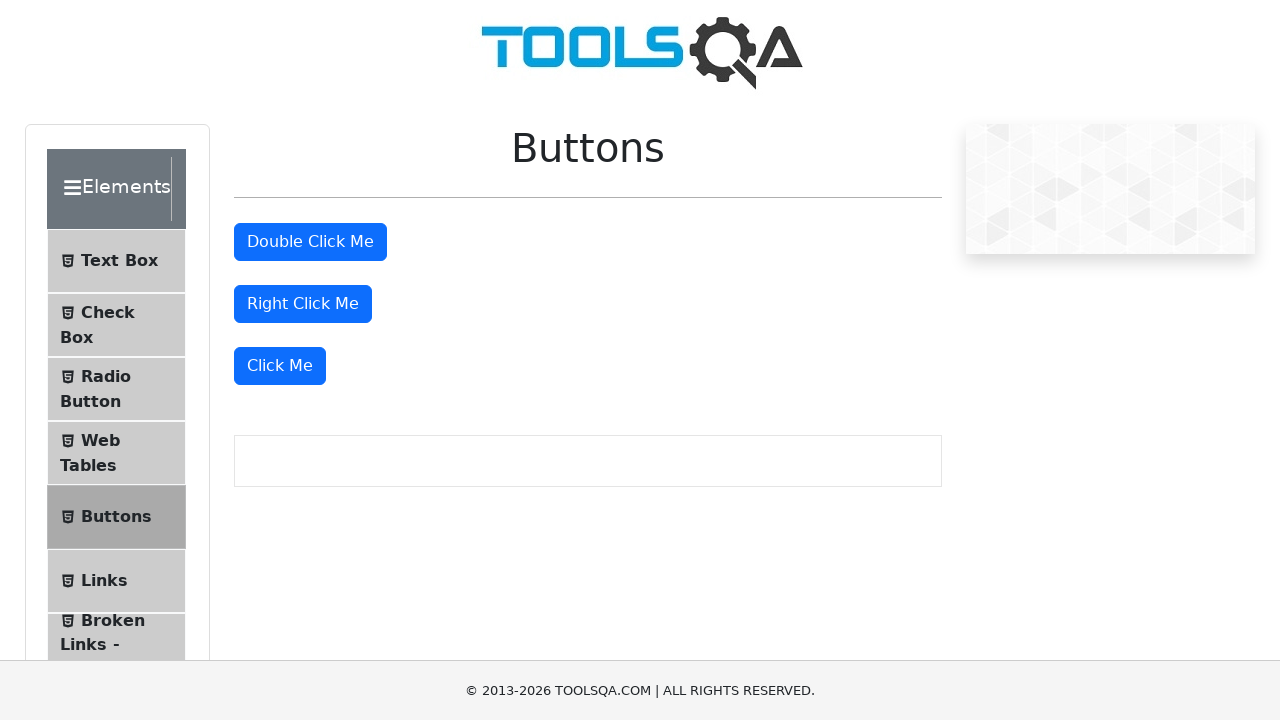

Waited for double click button to load
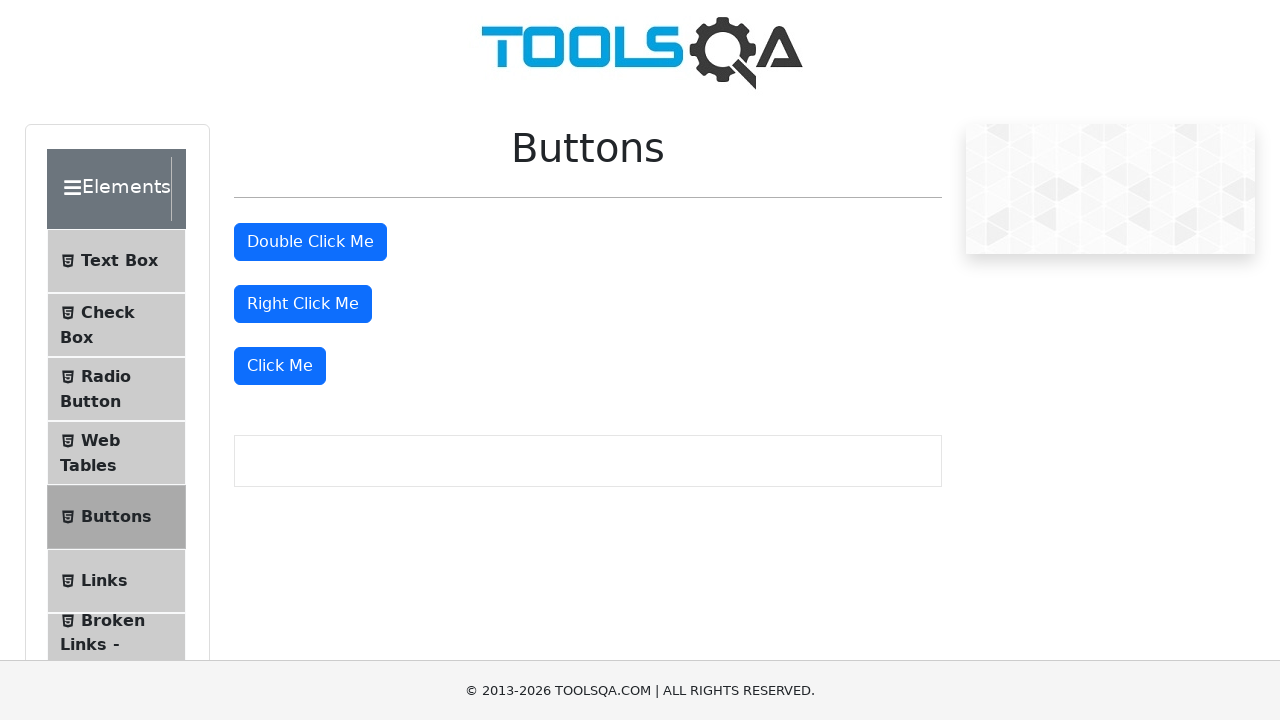

Double-clicked the double click button at (310, 242) on #doubleClickBtn
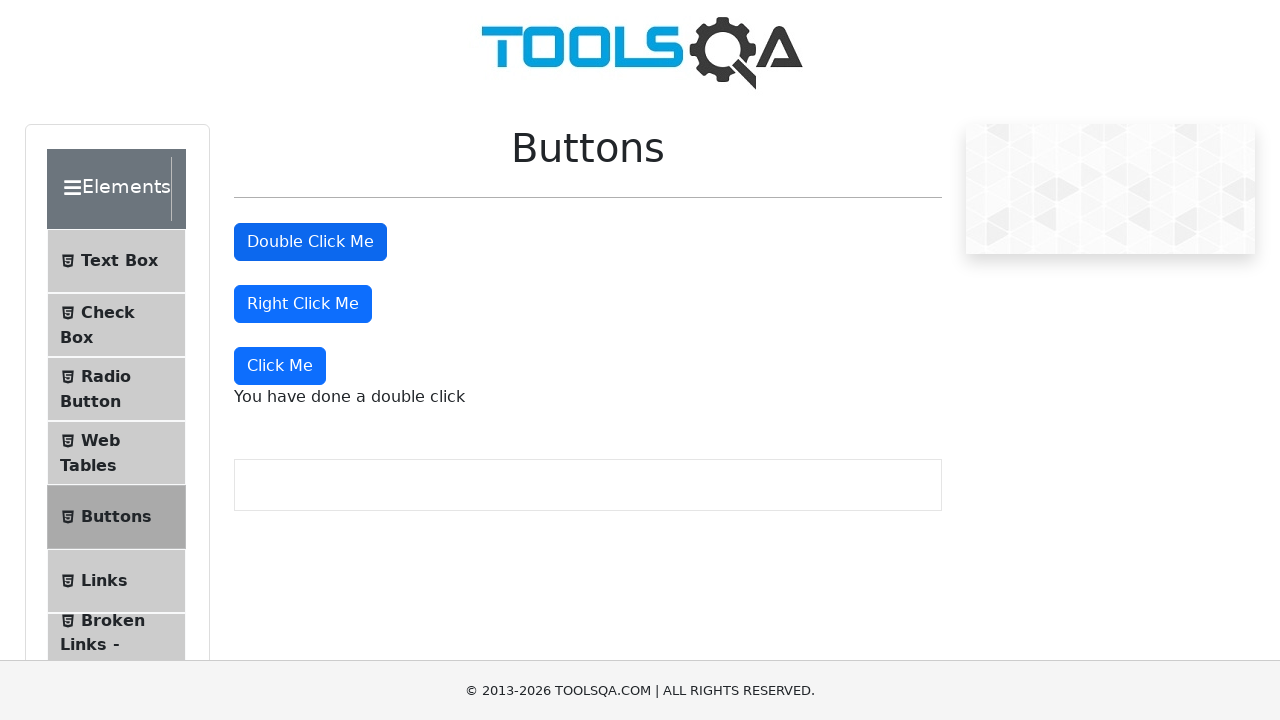

Right-clicked the right click button at (303, 304) on #rightClickBtn
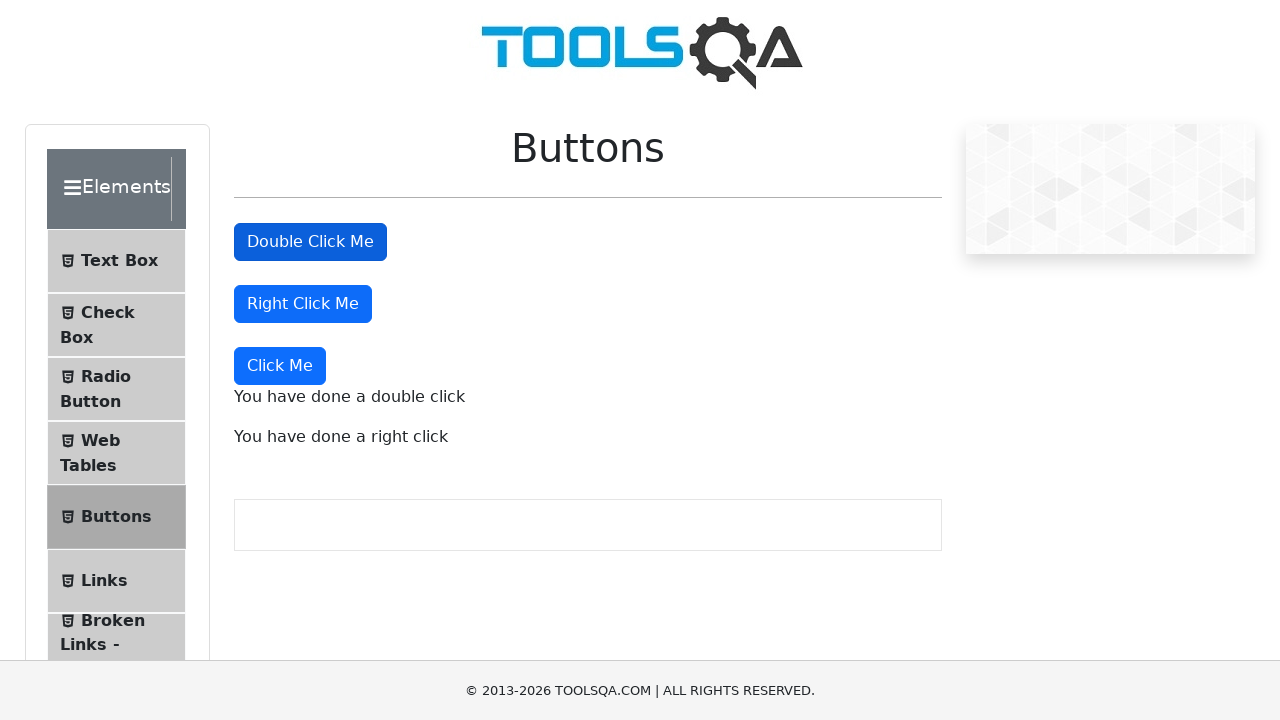

Clicked the dynamic click button at (280, 366) on xpath=//button[text()='Click Me']
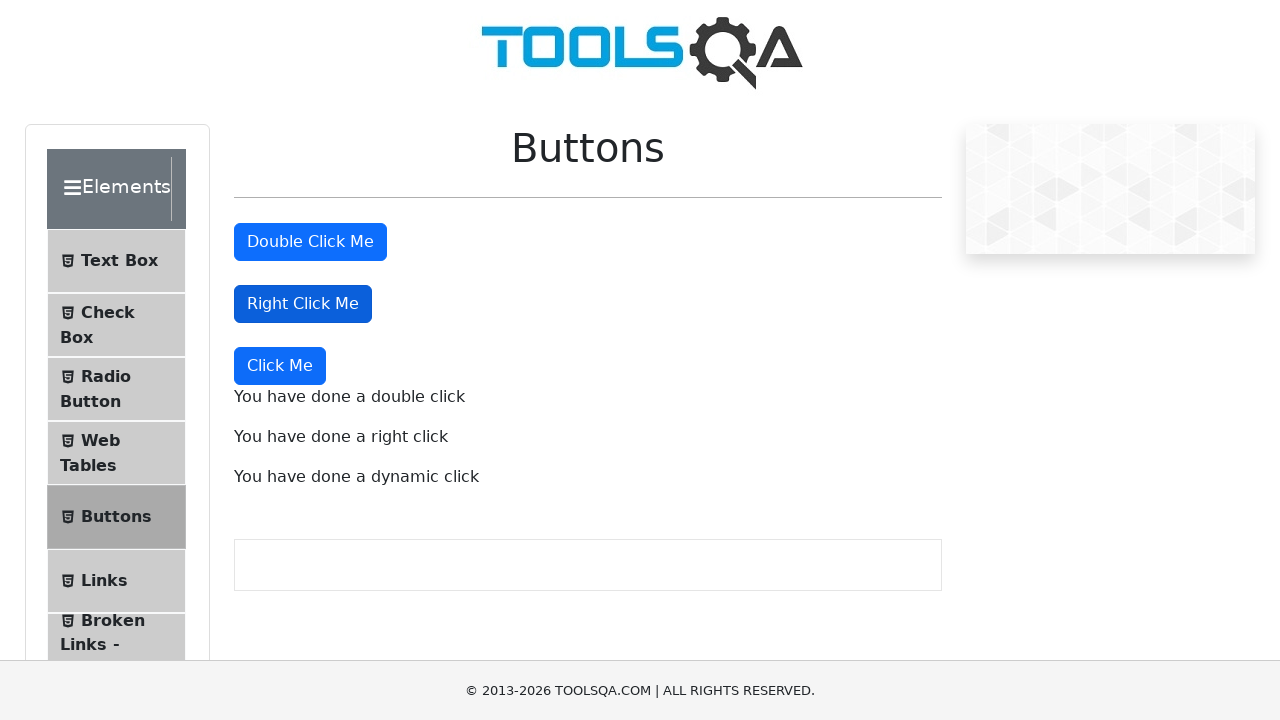

Waited for double click success message to appear
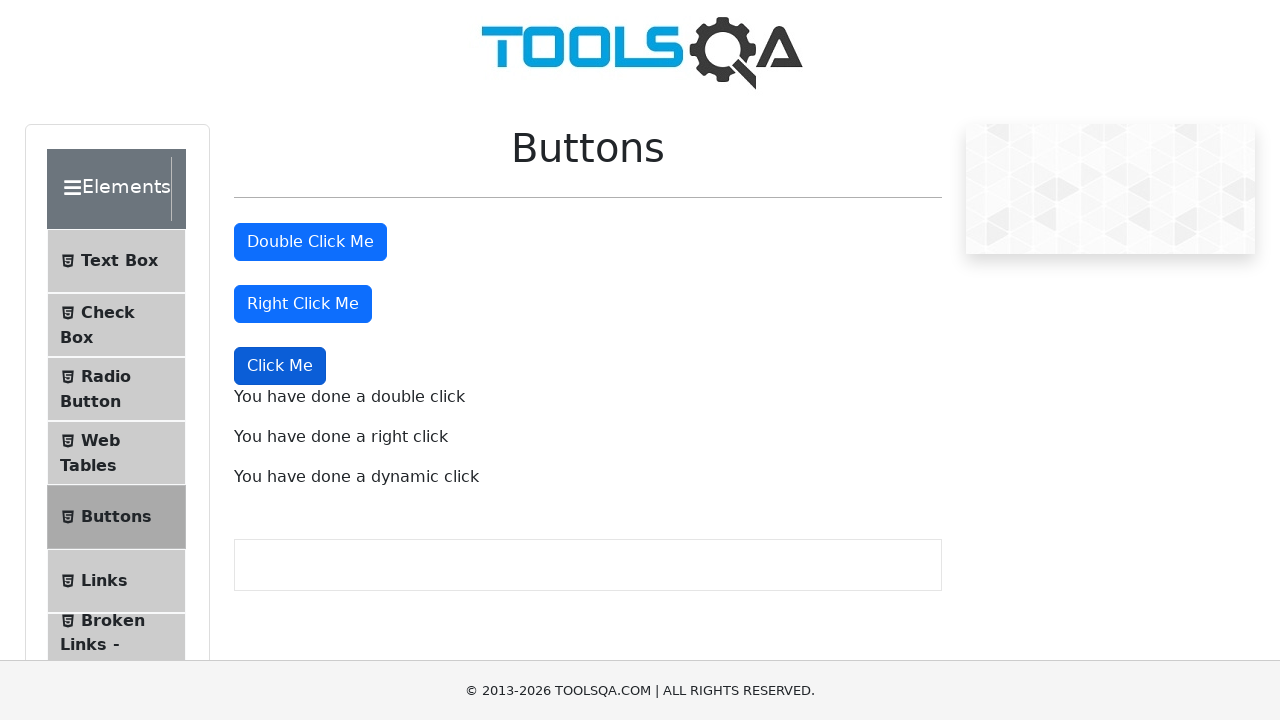

Waited for right click success message to appear
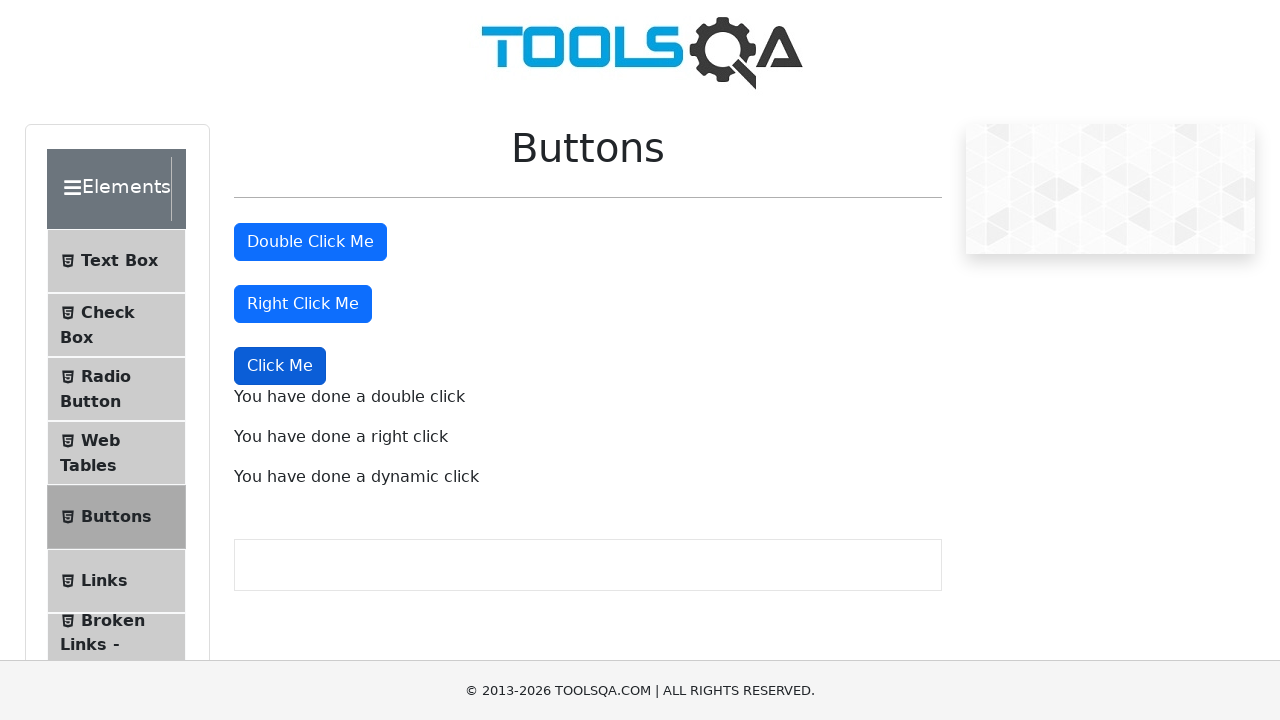

Waited for dynamic click success message to appear
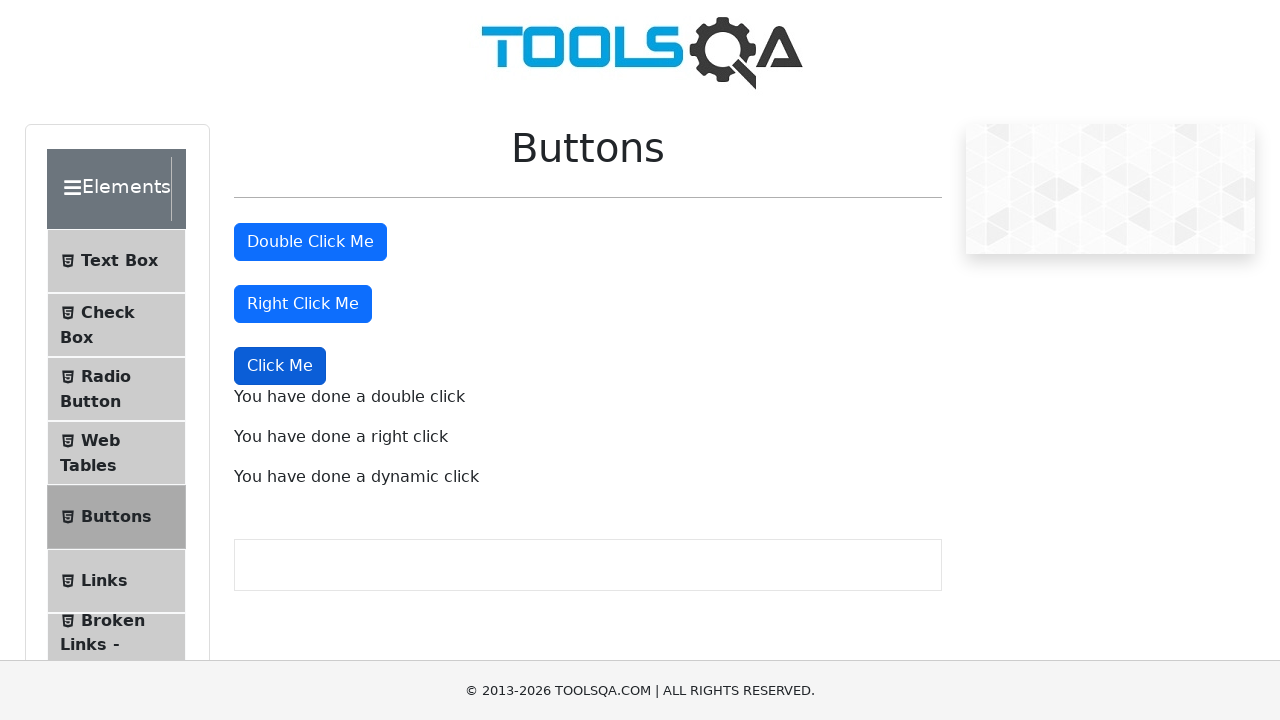

Verified double click success message is visible
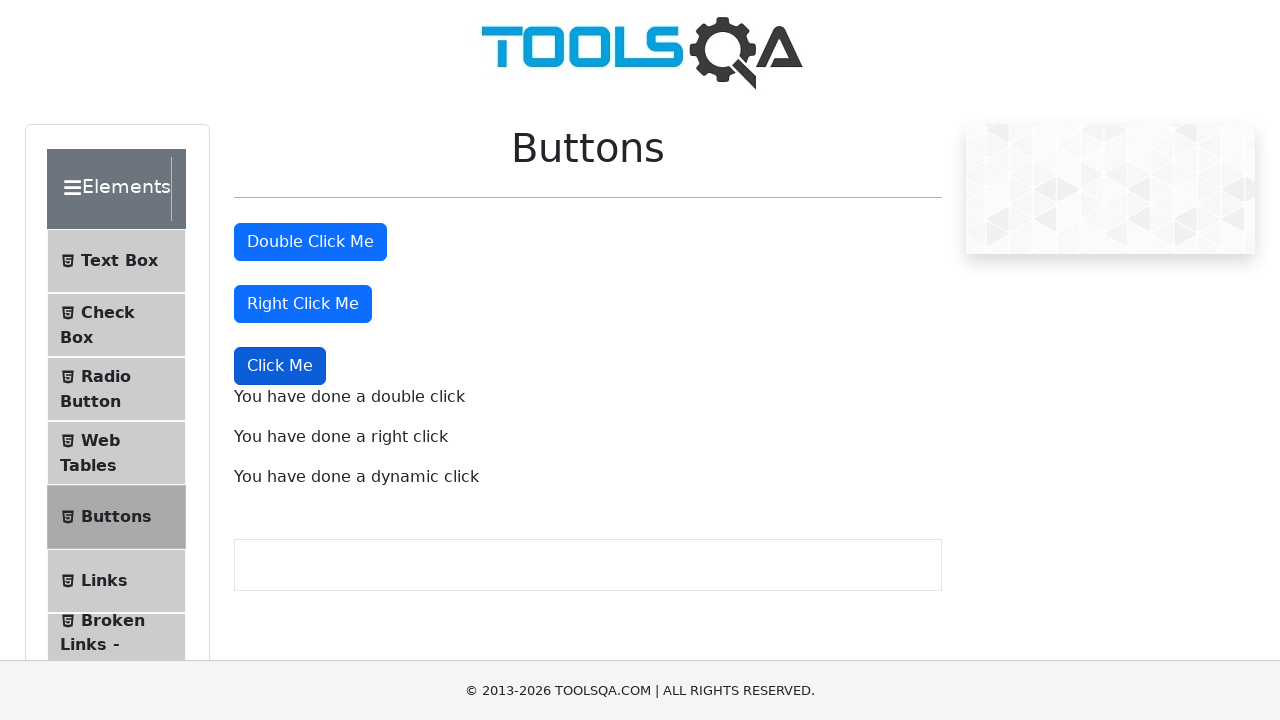

Verified right click success message is visible
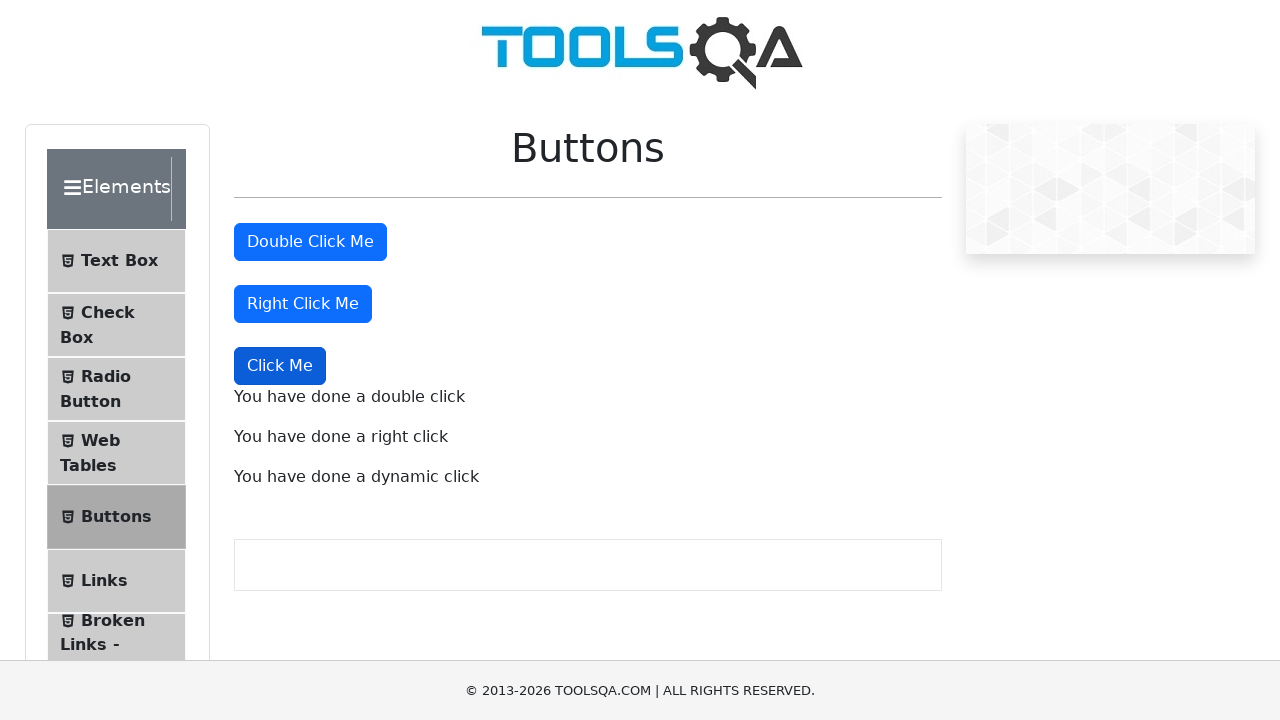

Verified dynamic click success message is visible
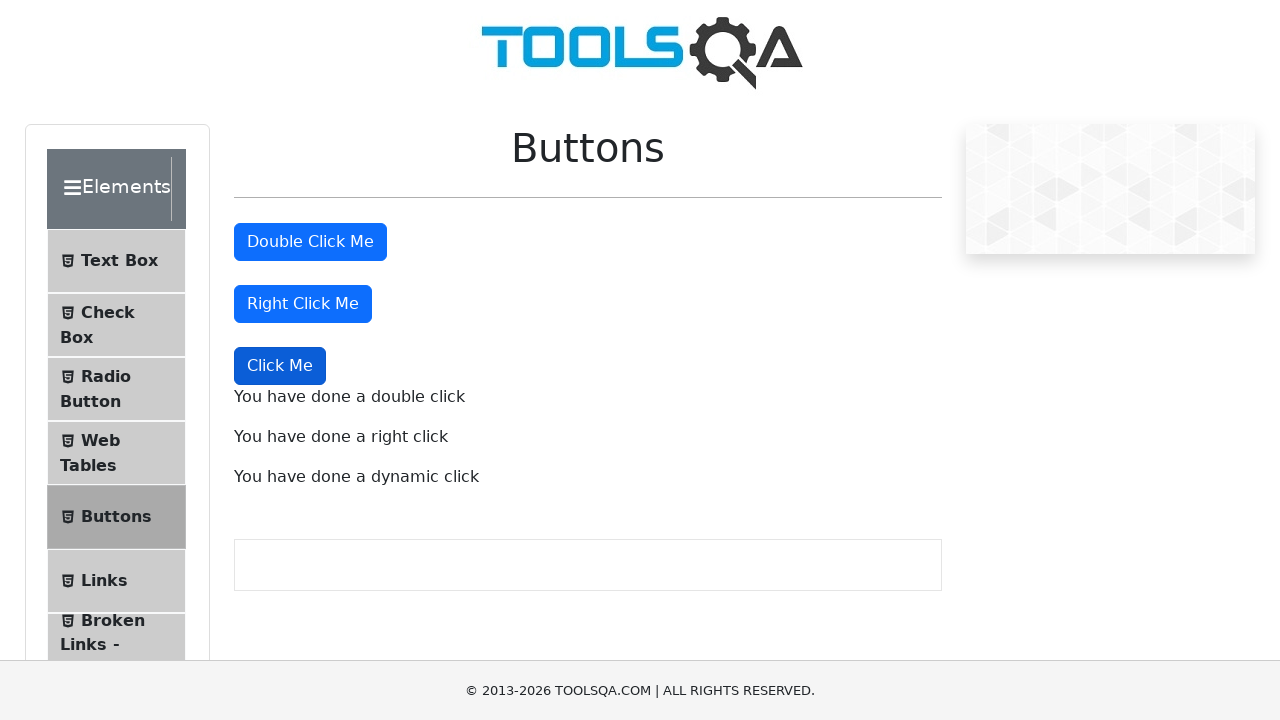

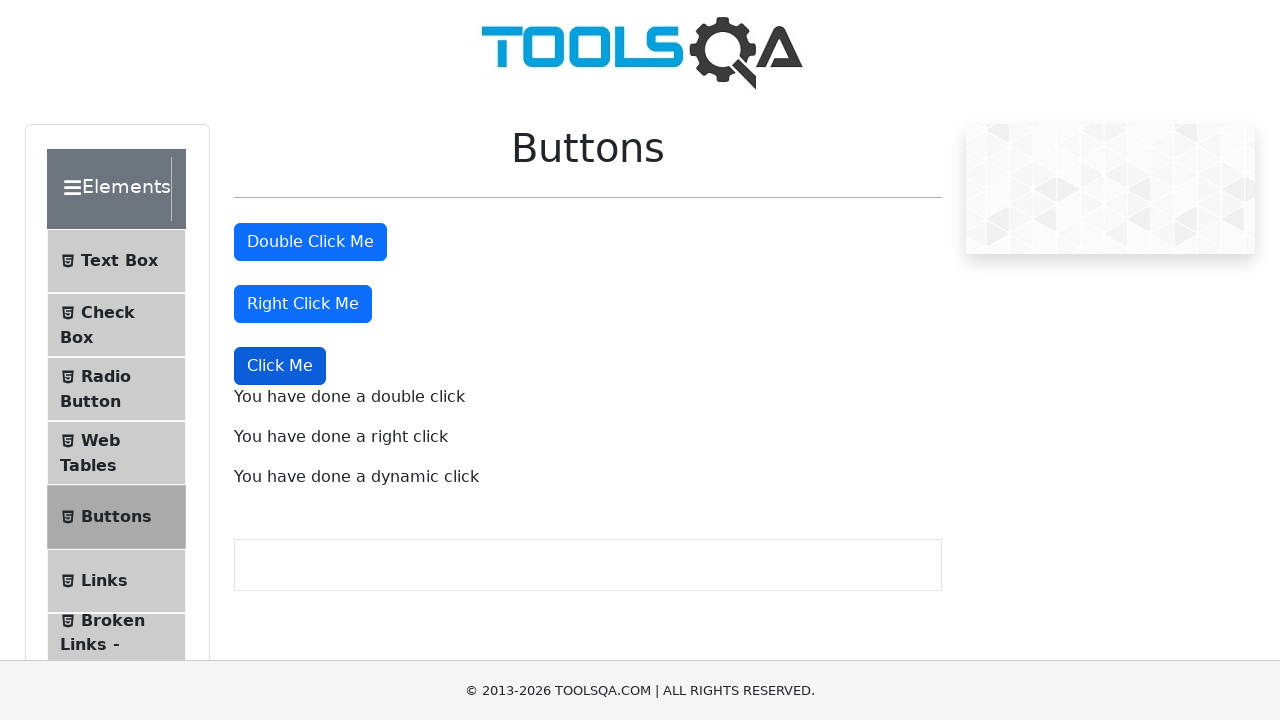